Tests checkbox functionality by clicking three different checkboxes on a form page

Starting URL: https://formy-project.herokuapp.com/checkbox

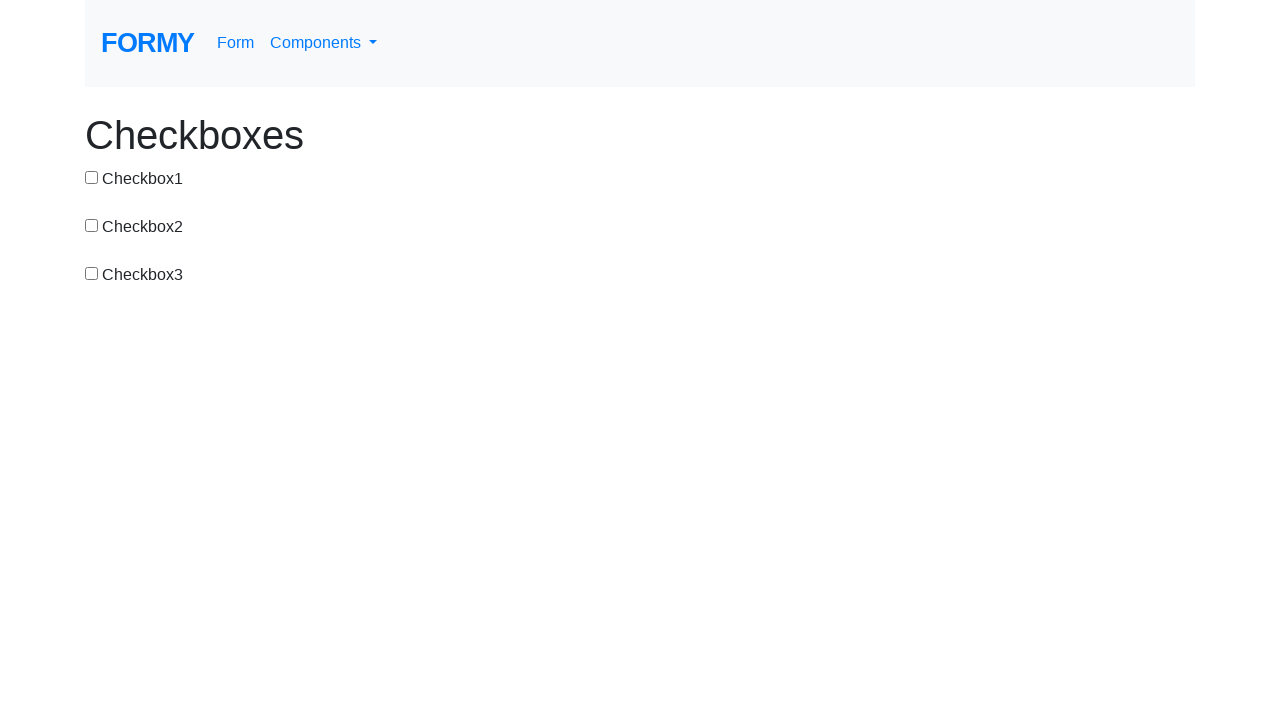

Clicked first checkbox at (92, 177) on #checkbox-1
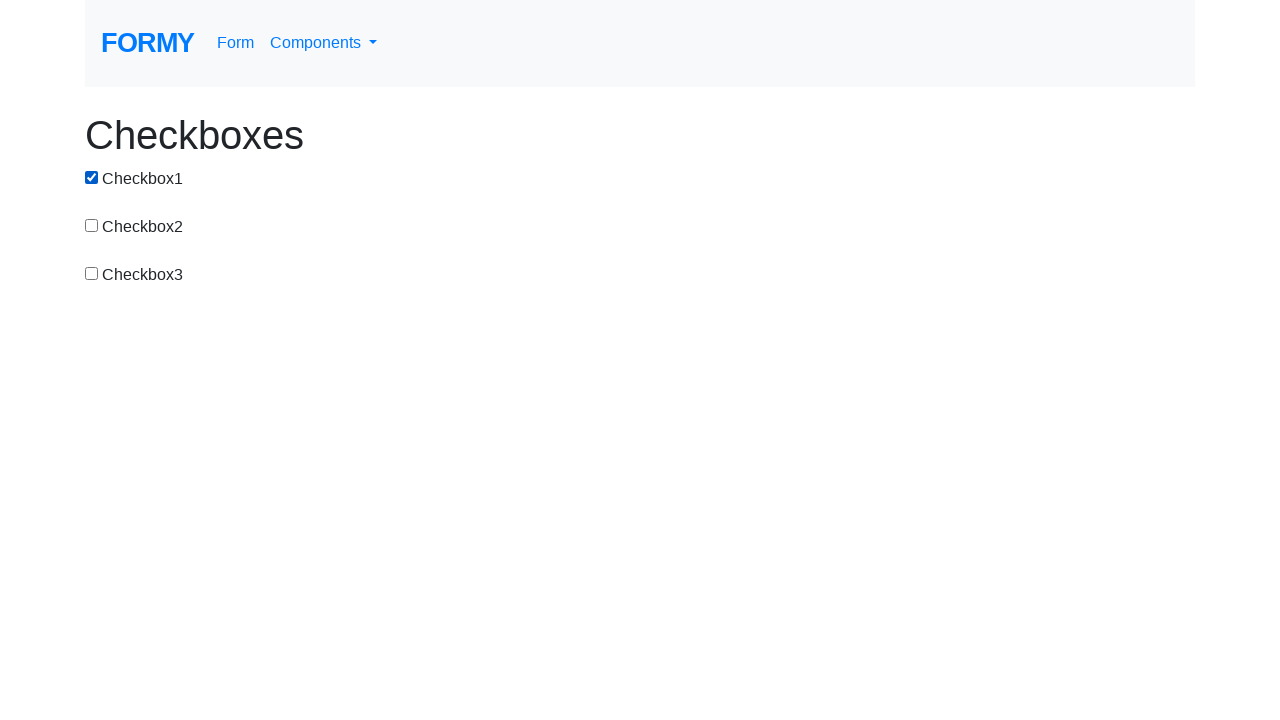

Clicked second checkbox at (92, 225) on #checkbox-2
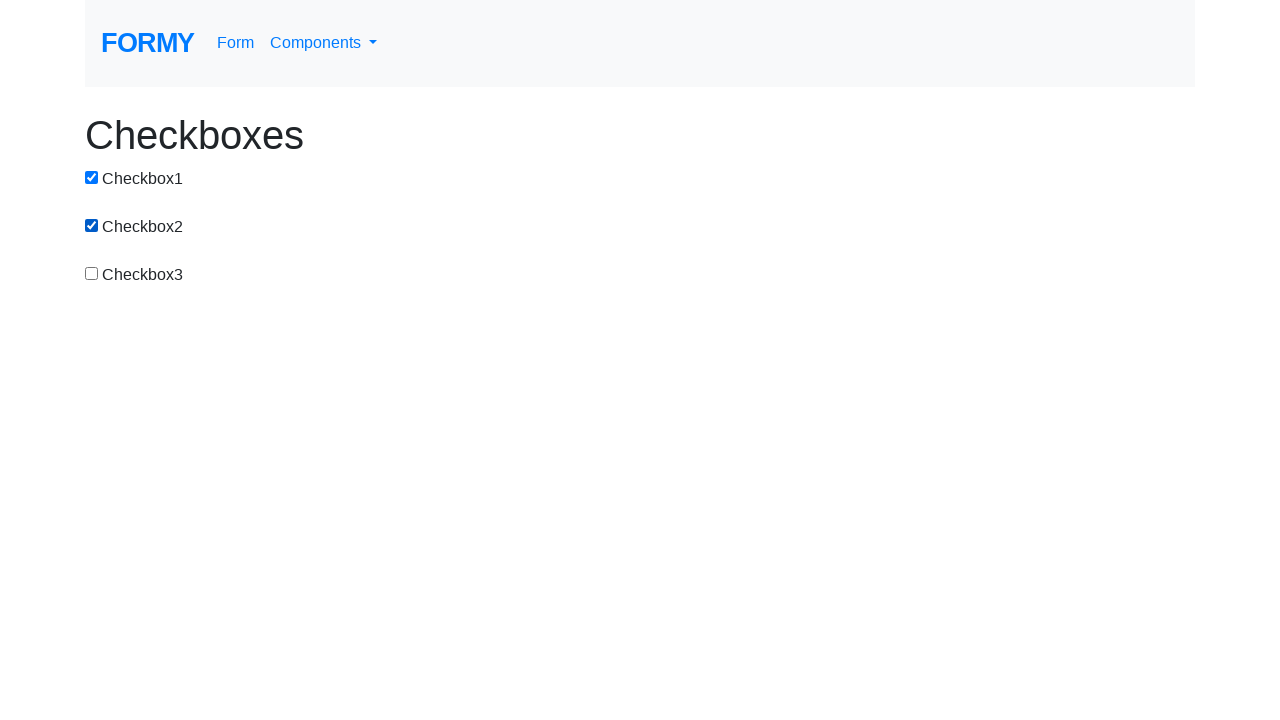

Clicked third checkbox at (92, 273) on input#checkbox-3
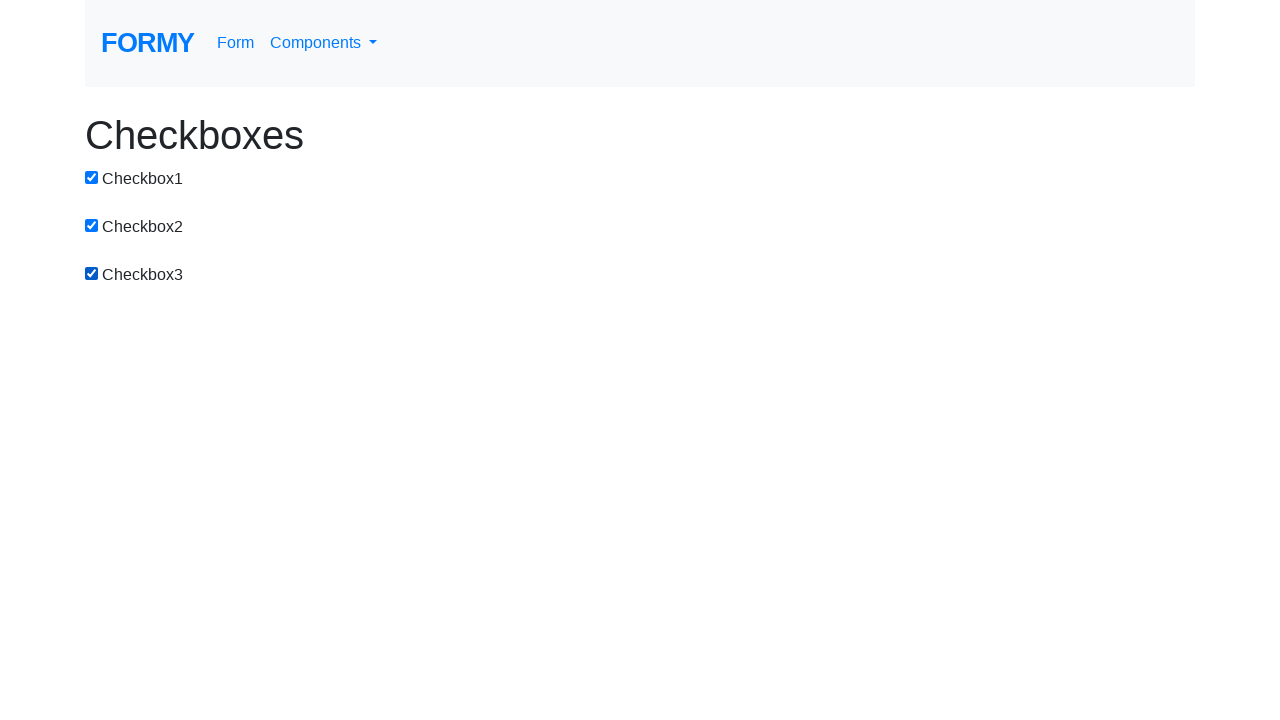

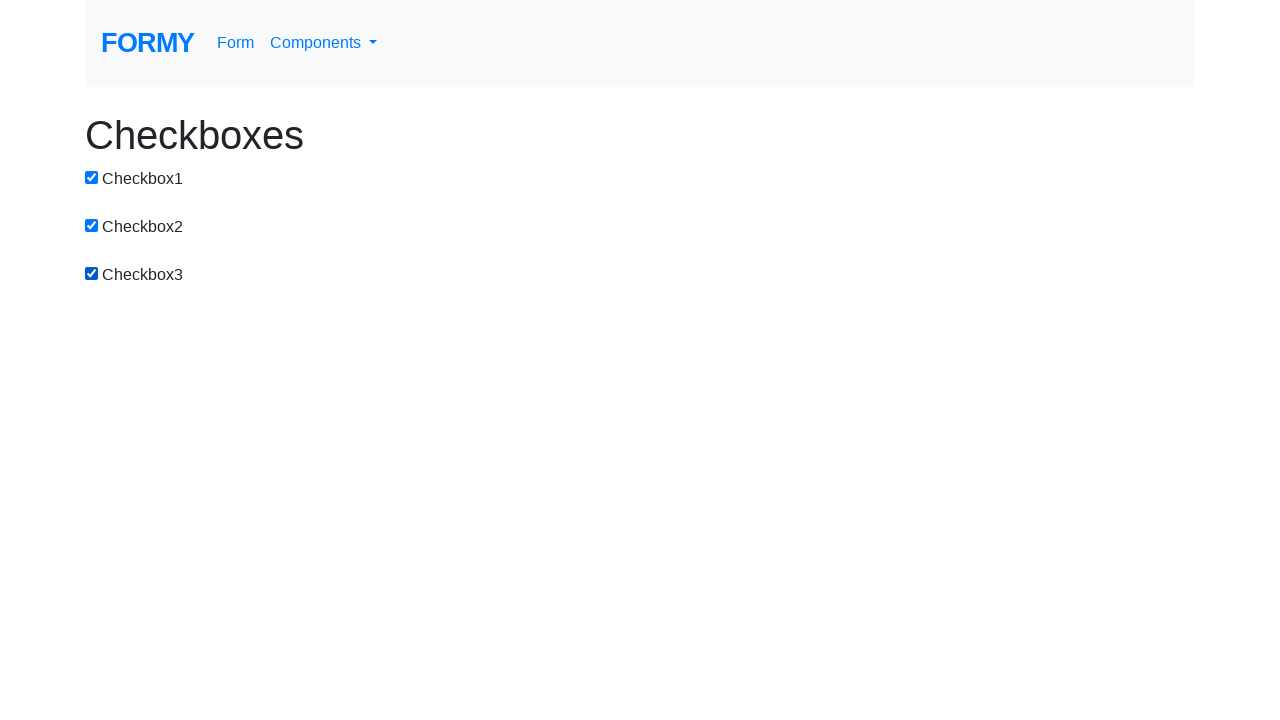